Searches for high-speed train tickets with student discount option

Starting URL: https://www.12306.cn/index/index.html

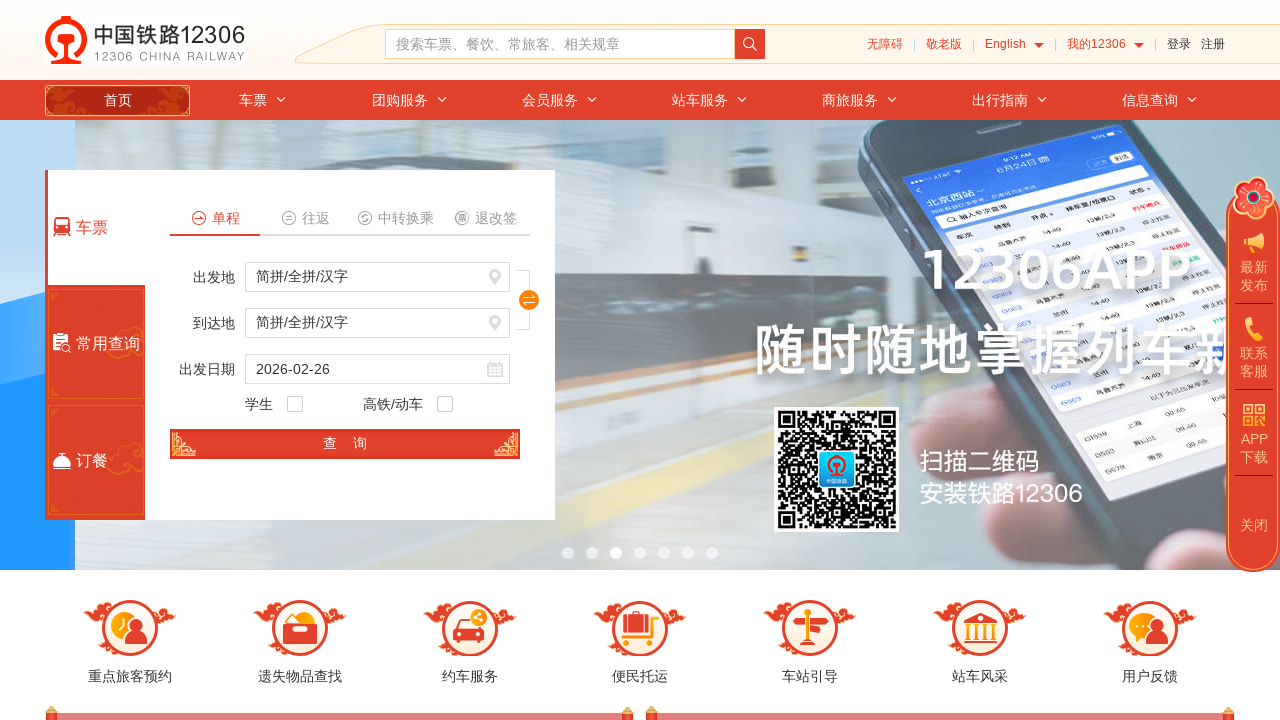

Filled departure station with '北京北' (Beijing North) on #fromStationText
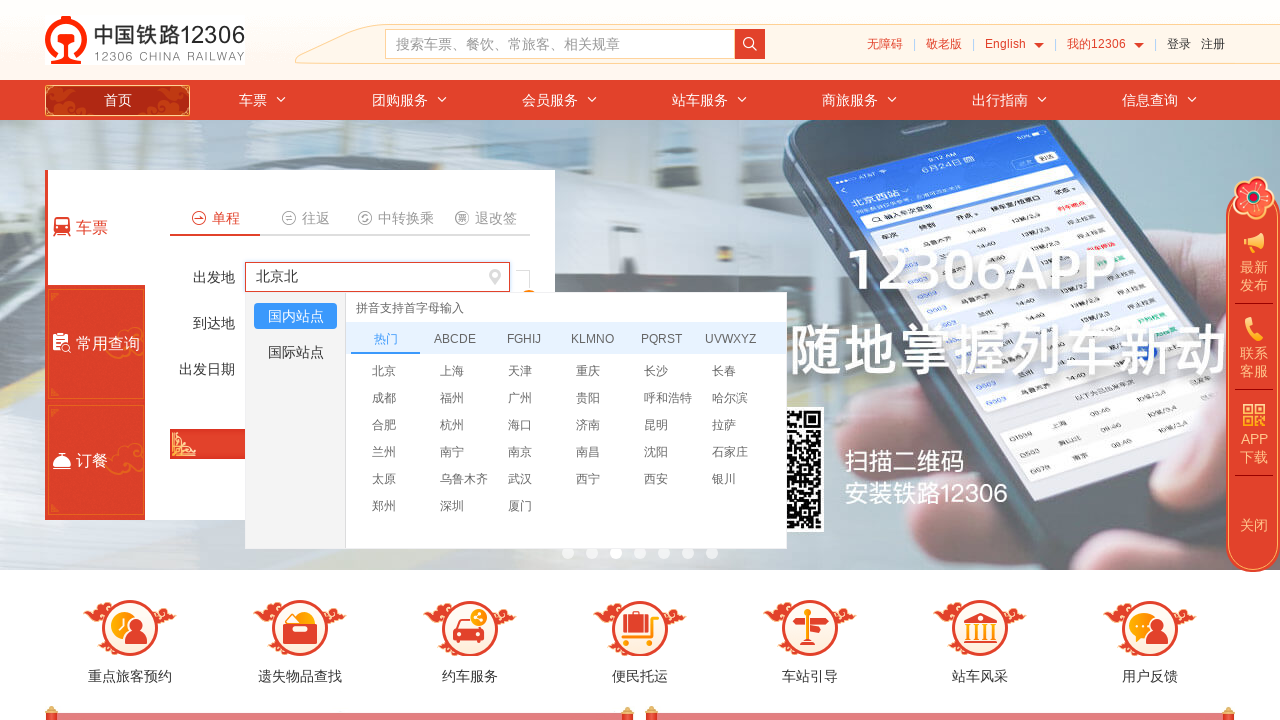

Pressed Enter to confirm departure station
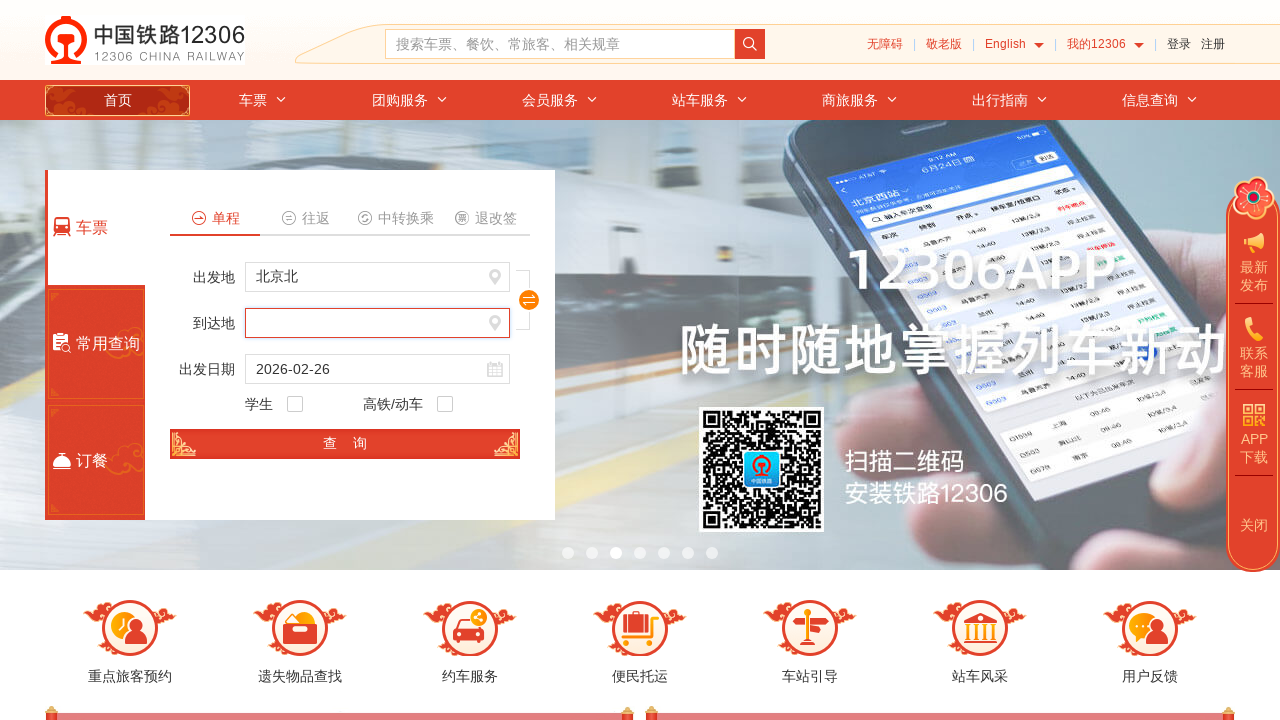

Filled arrival station with '南京' (Nanjing) on #toStationText
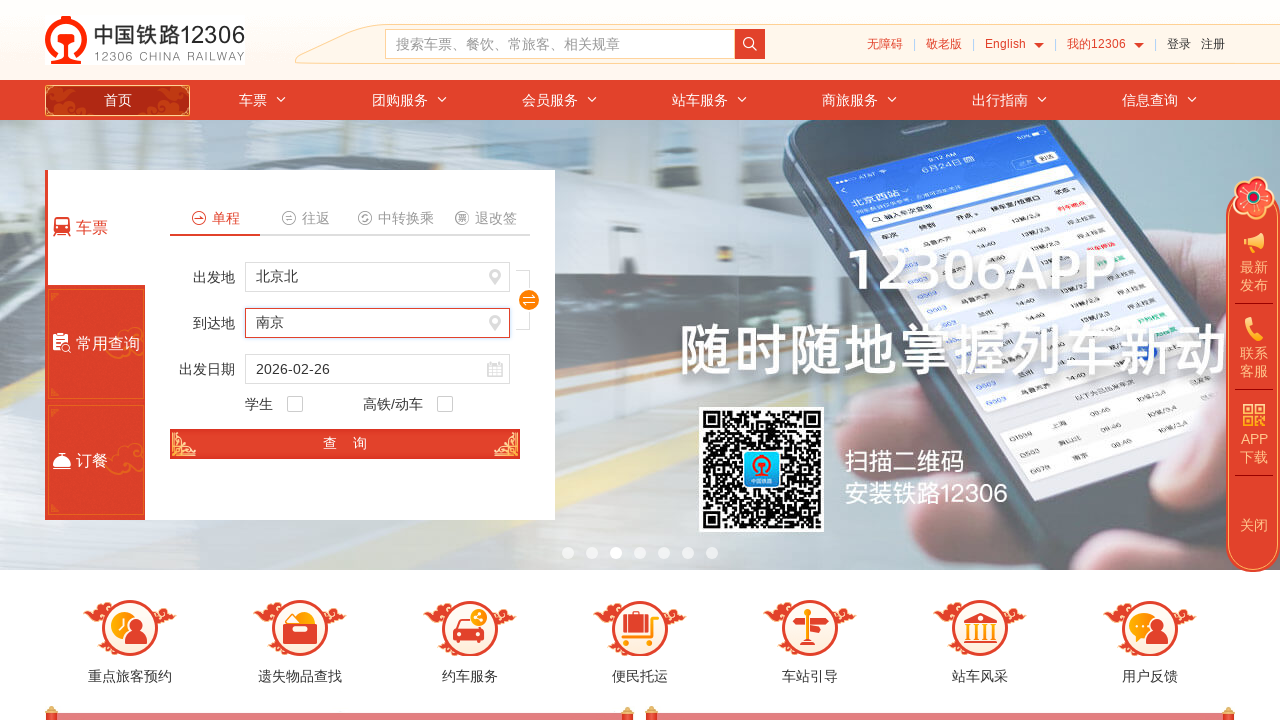

Pressed Enter to confirm arrival station
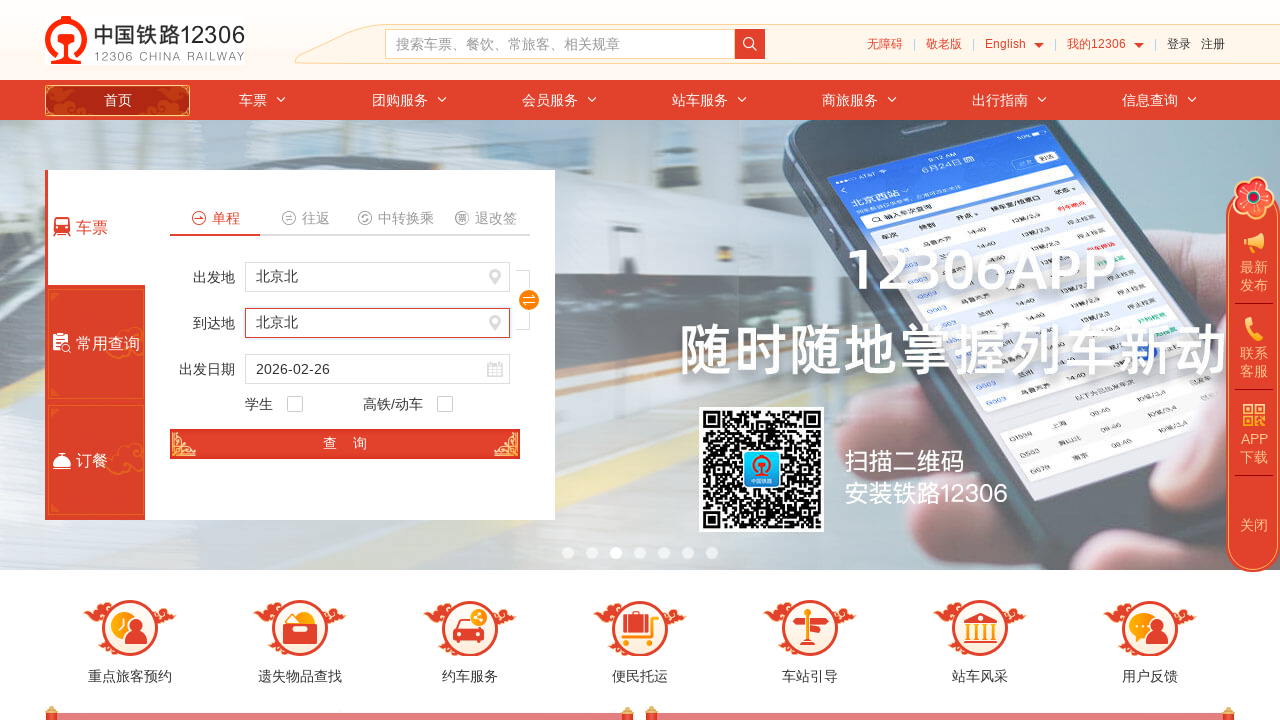

Cleared departure date field on #train_date
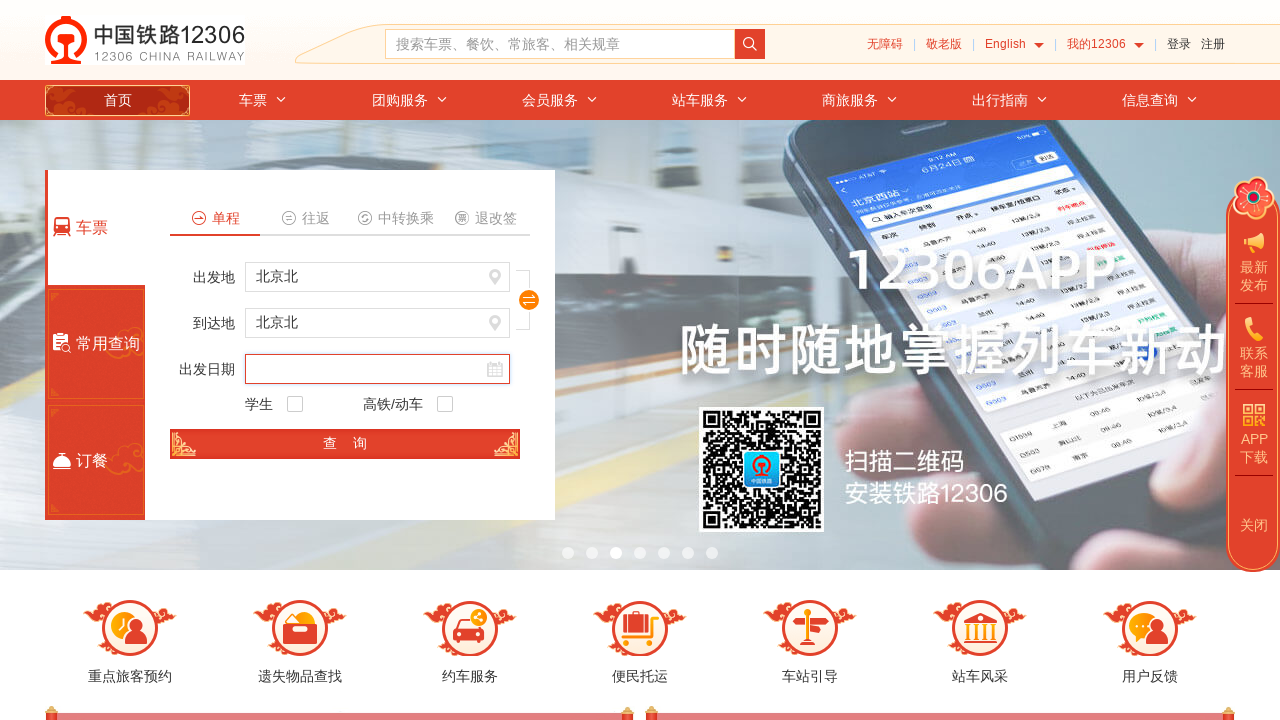

Filled departure date with '2024-10-29' on #train_date
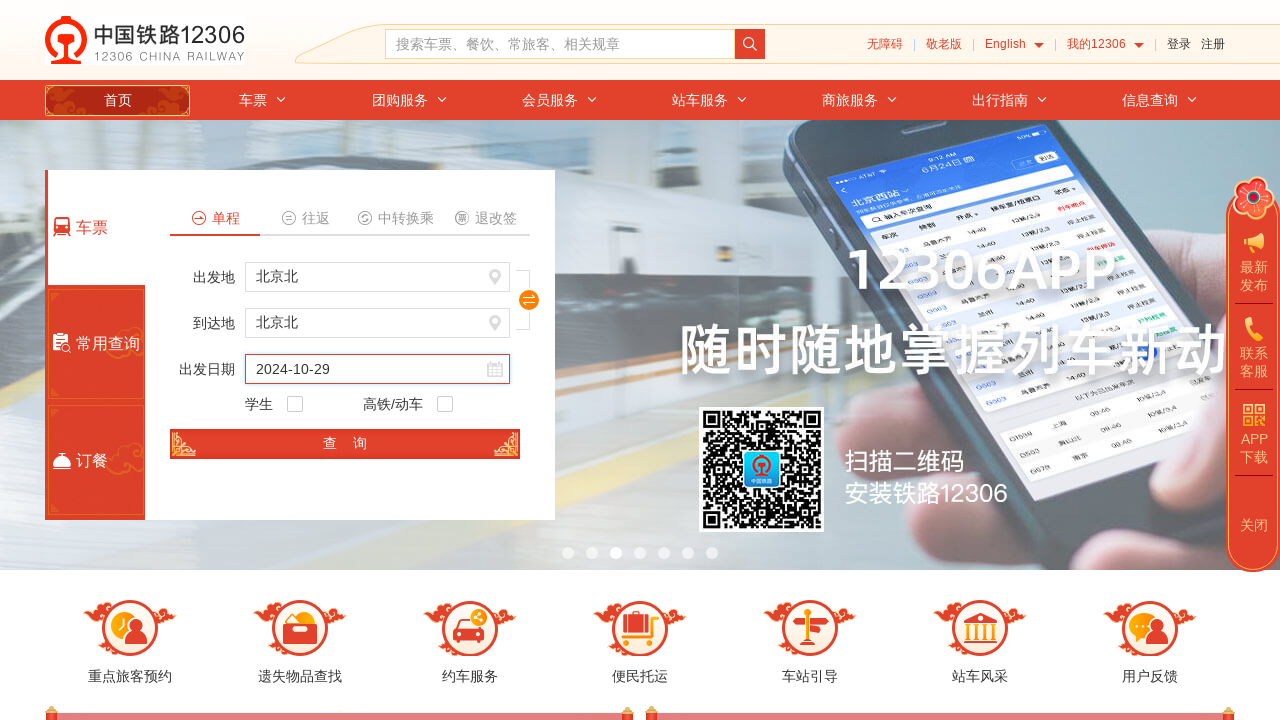

Clicked student ticket discount option at (295, 404) on //*[@id="isStudentDan"]/i
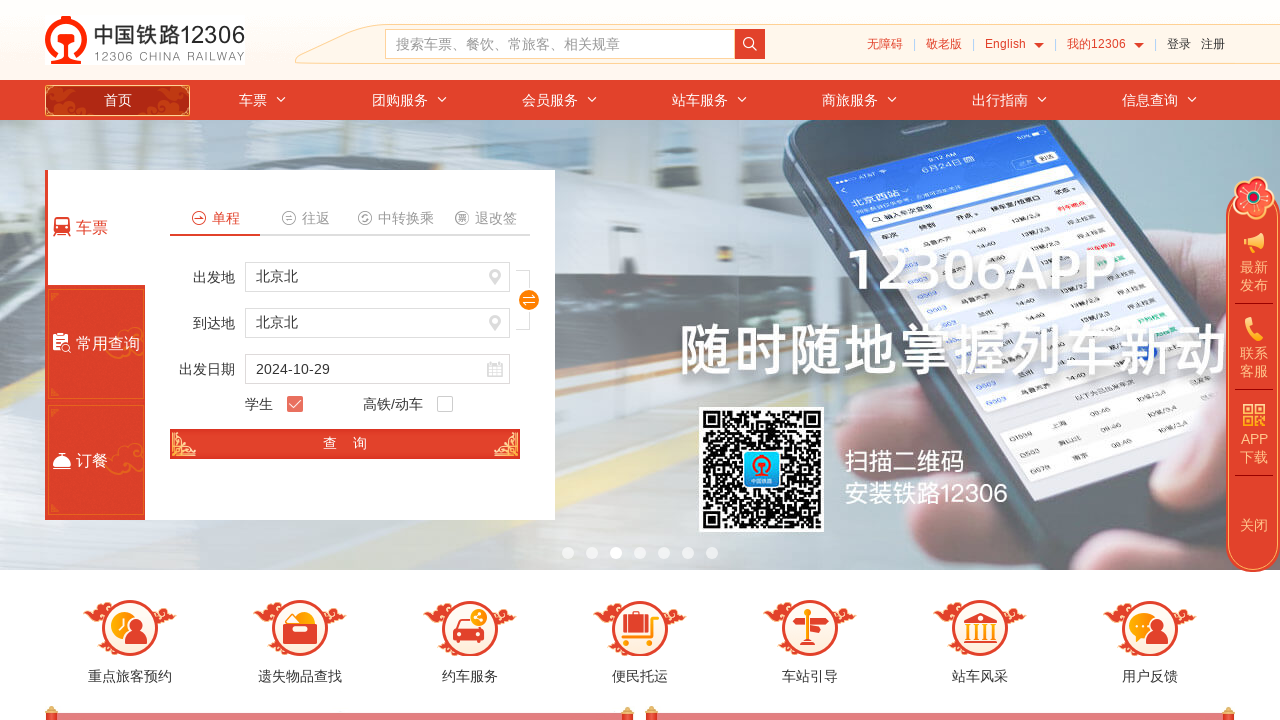

Clicked high-speed train filter option at (445, 404) on //*[@id="isHighDan"]/i
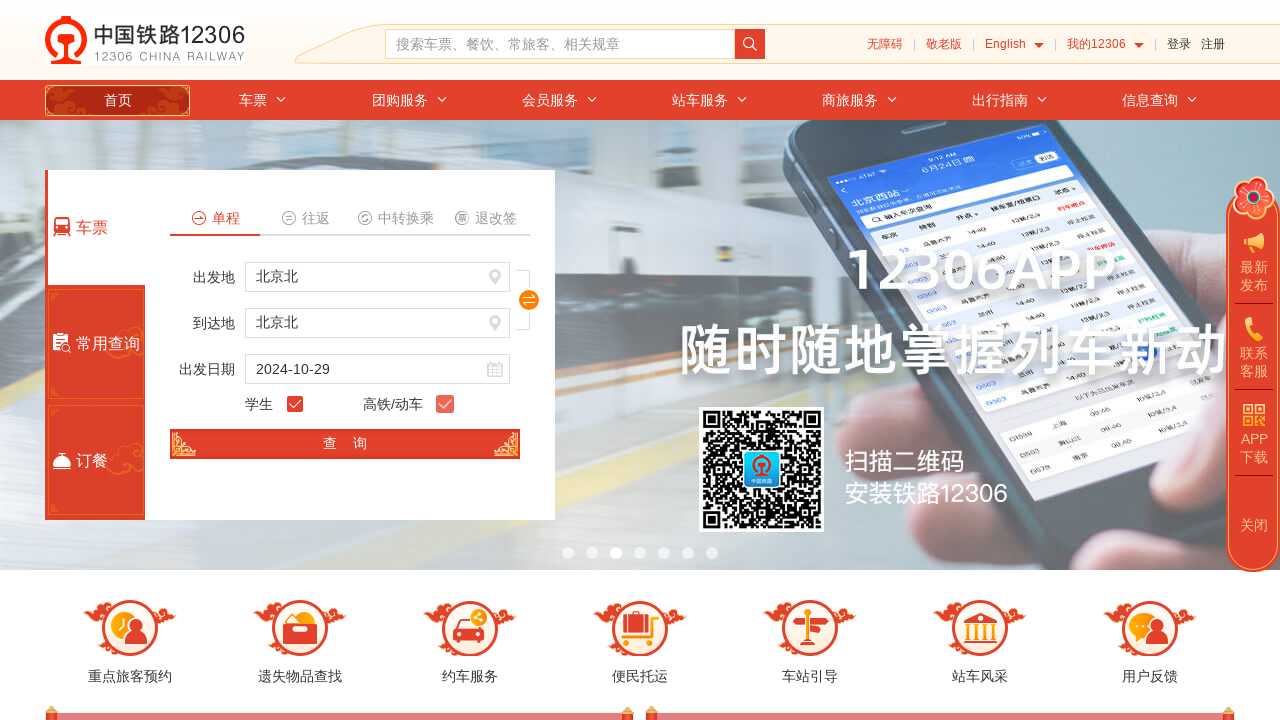

Clicked search button to search for high-speed train tickets with student discount at (345, 444) on #search_one
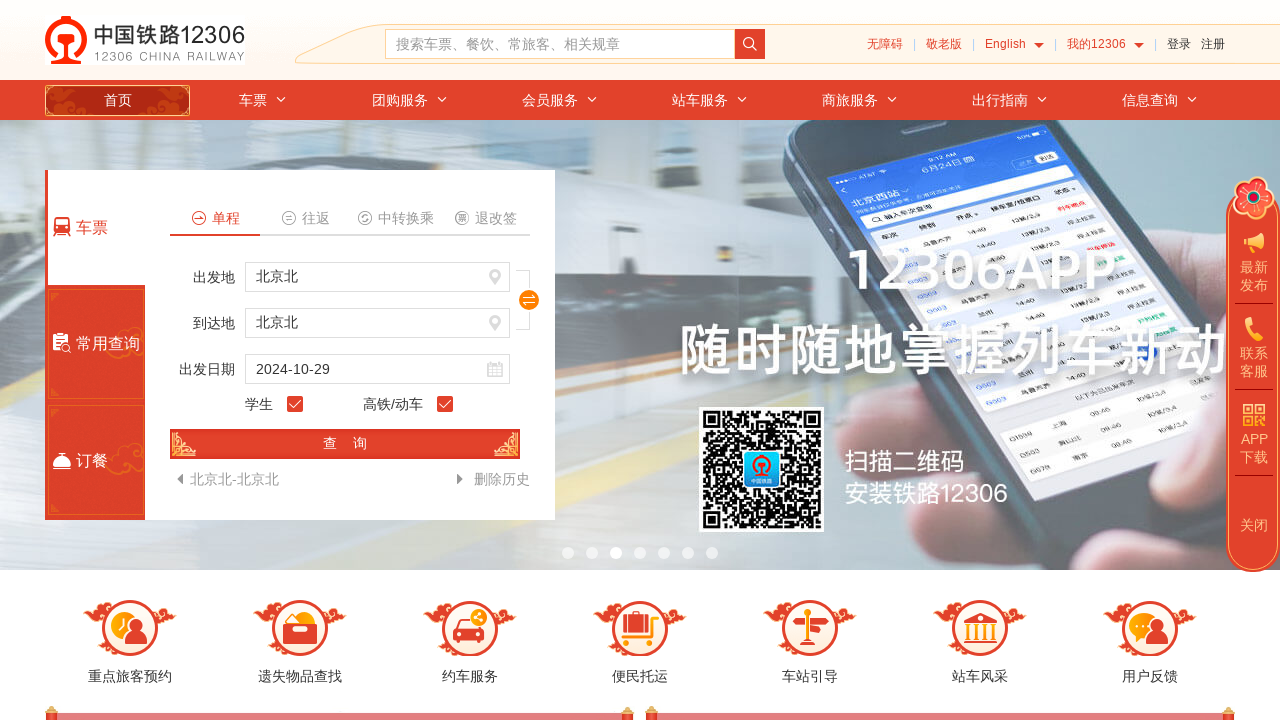

New popup window/tab opened with search results
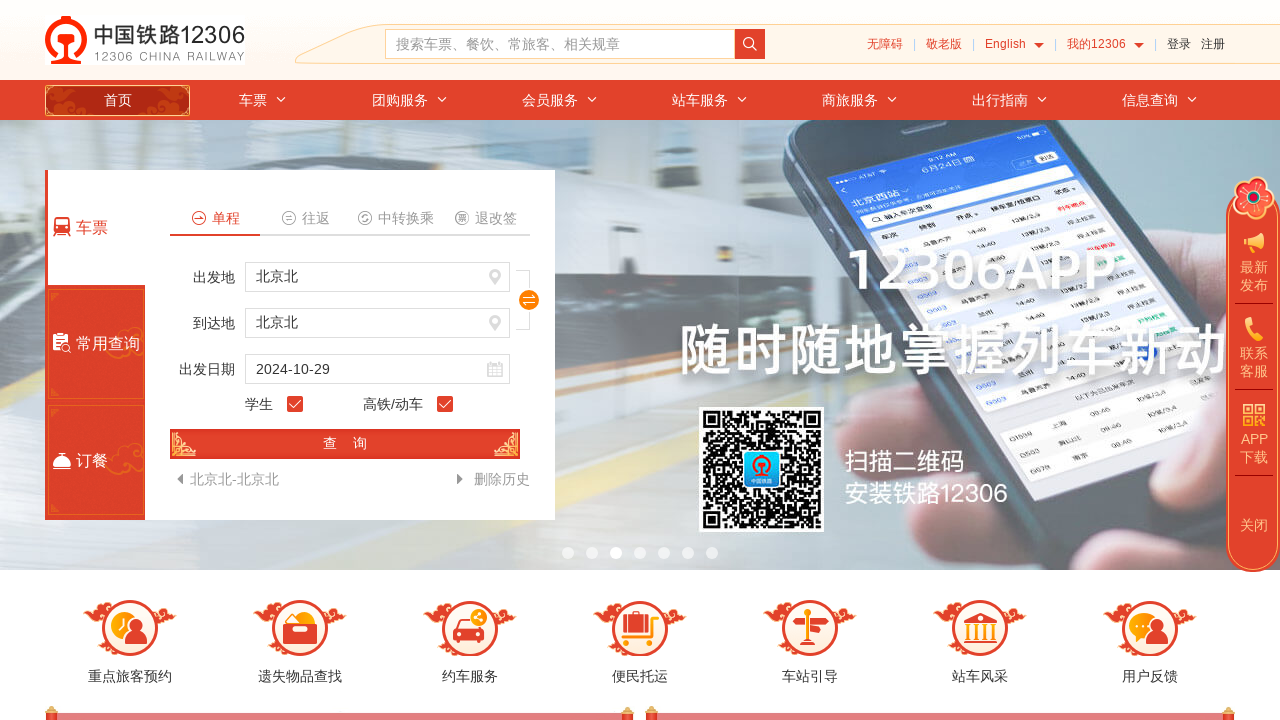

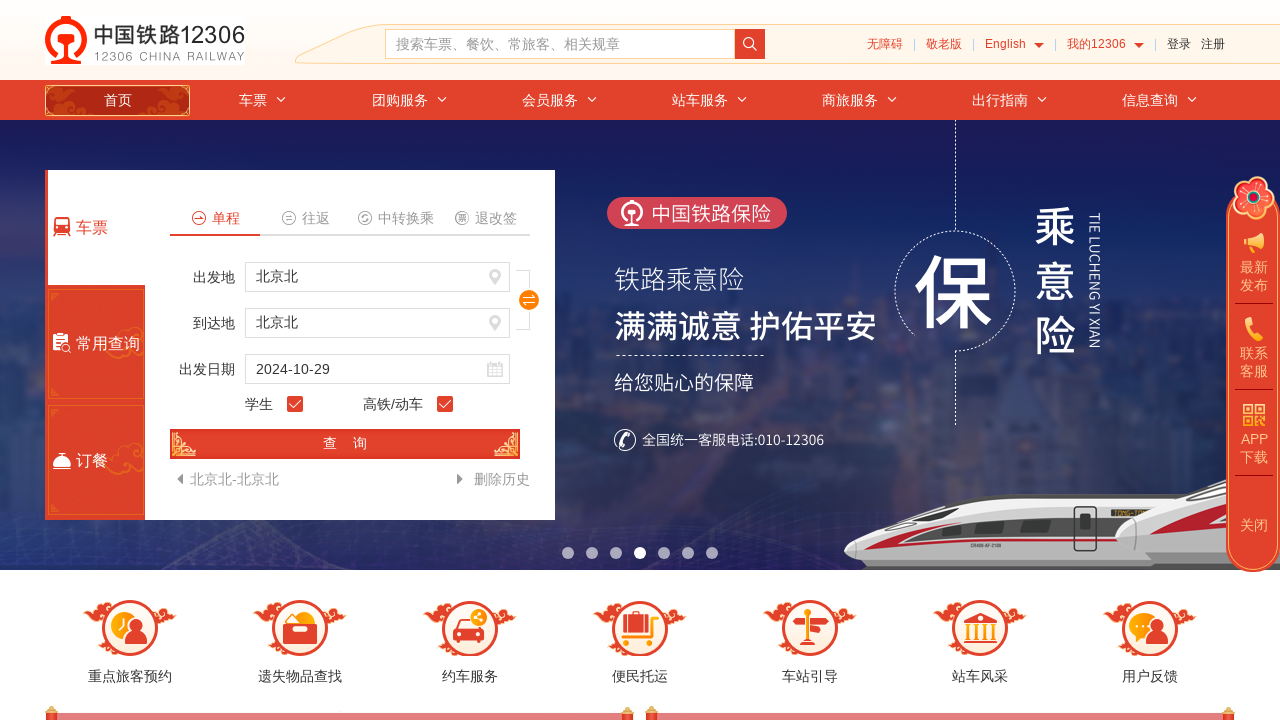